Tests mouse hover interaction on DemoQA website by hovering over and clicking the Elements section

Starting URL: https://demoqa.com/

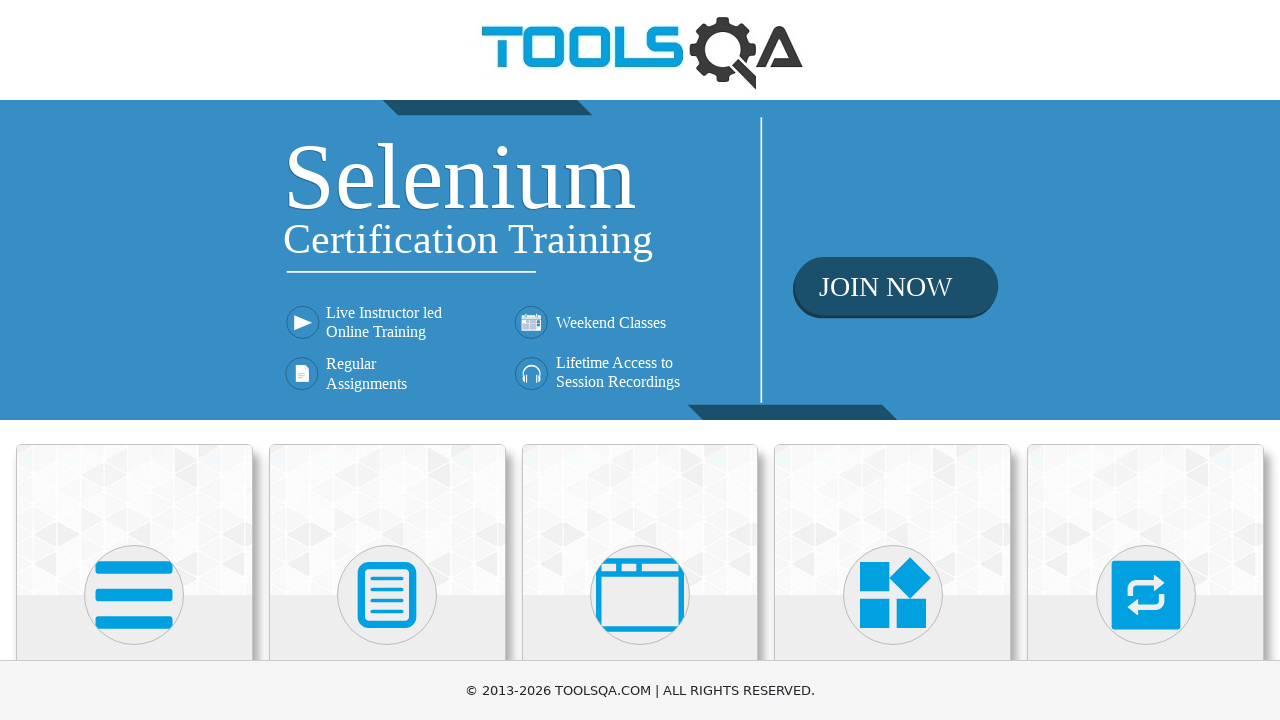

Waited for page to load (2000ms timeout)
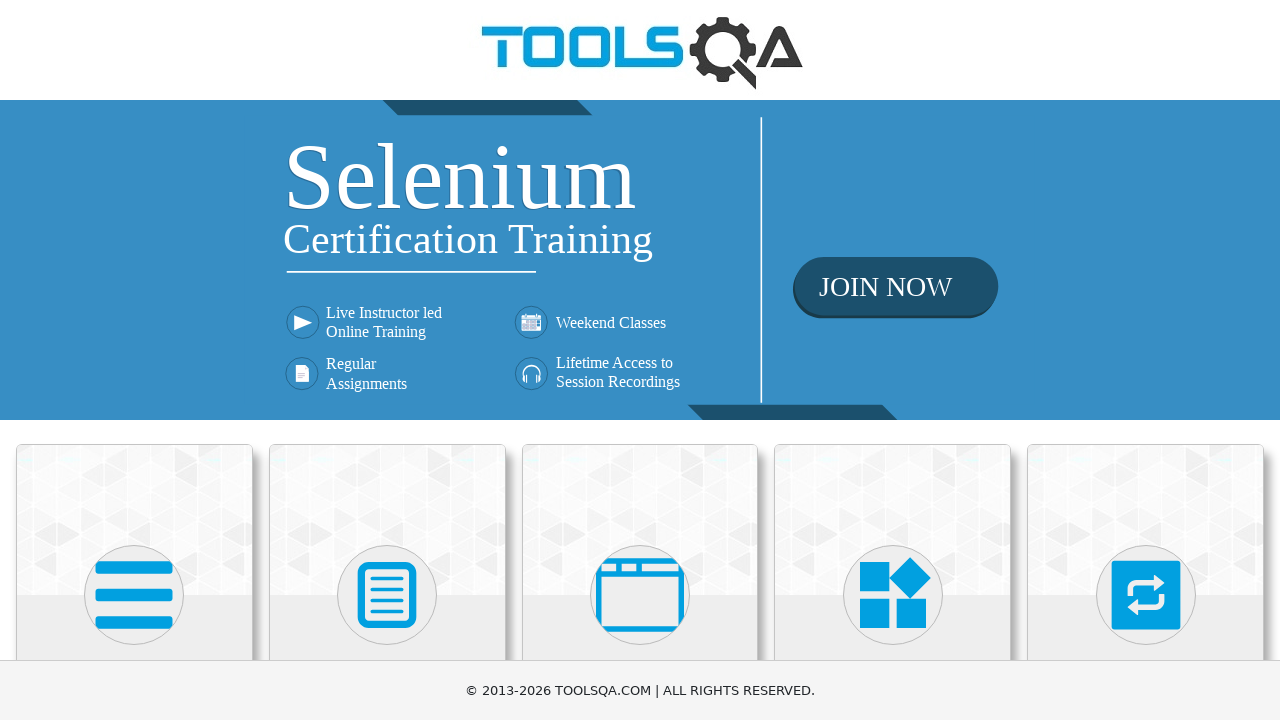

Hovered over Elements section at (134, 360) on xpath=//h5[text()='Elements']
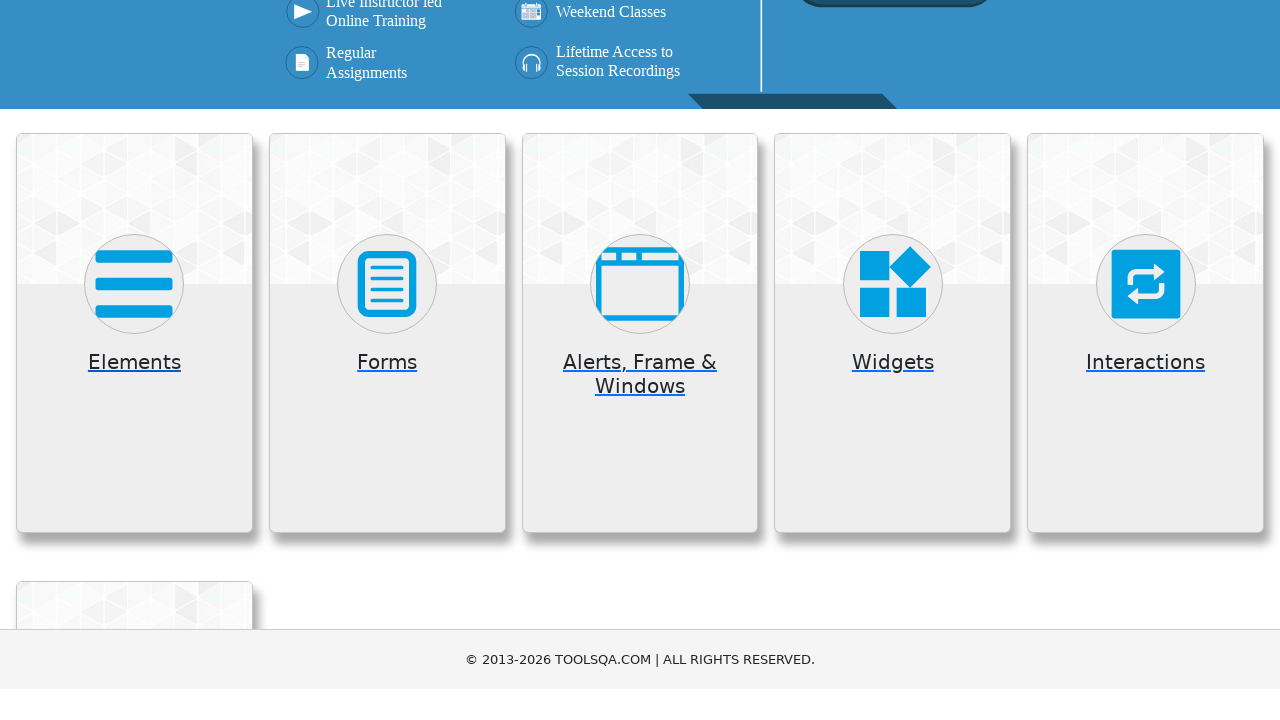

Clicked on Elements section at (134, 360) on xpath=//h5[text()='Elements']
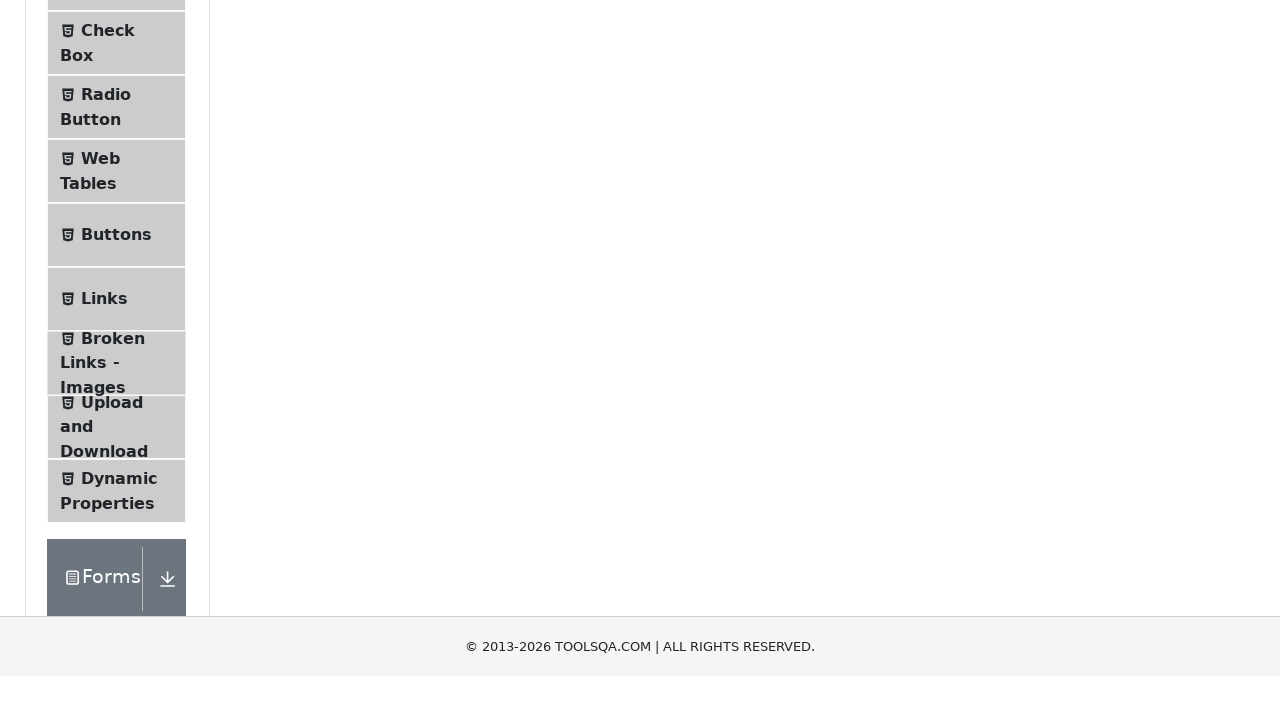

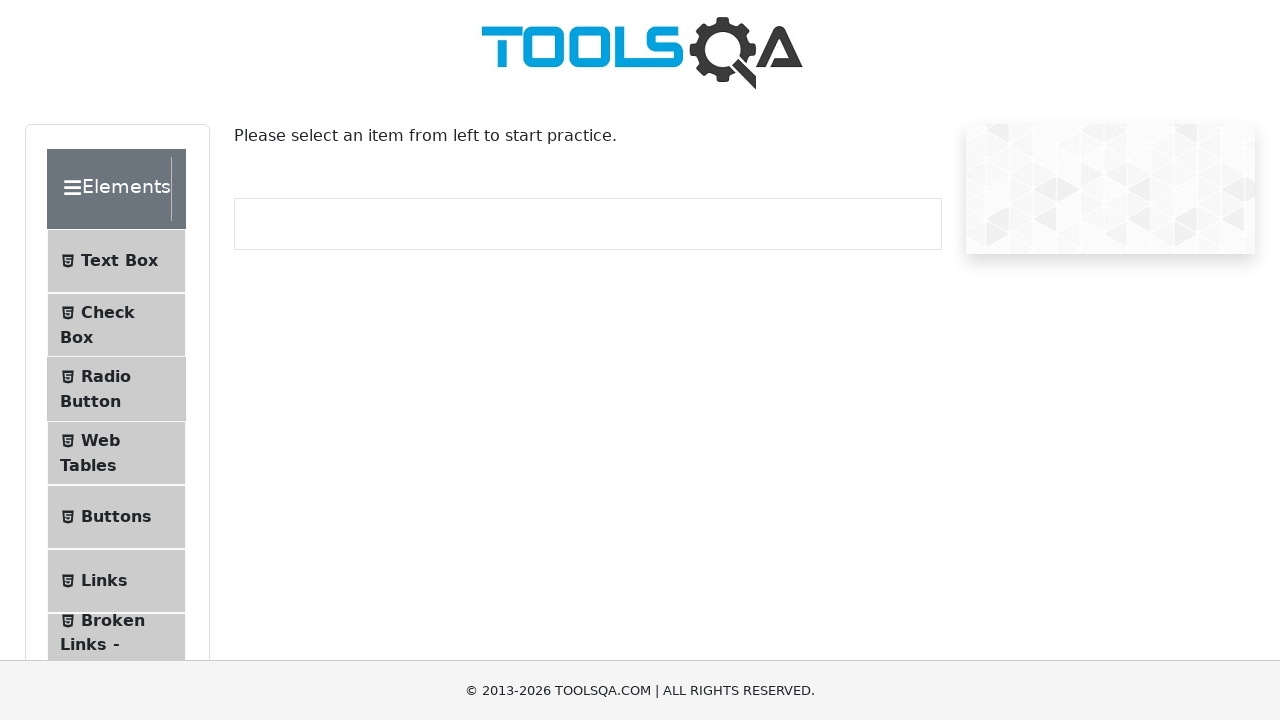